Tests the full checkout flow on an e-commerce website by adding an item to cart, filling out checkout information, and completing the purchase

Starting URL: https://danube-web.shop/

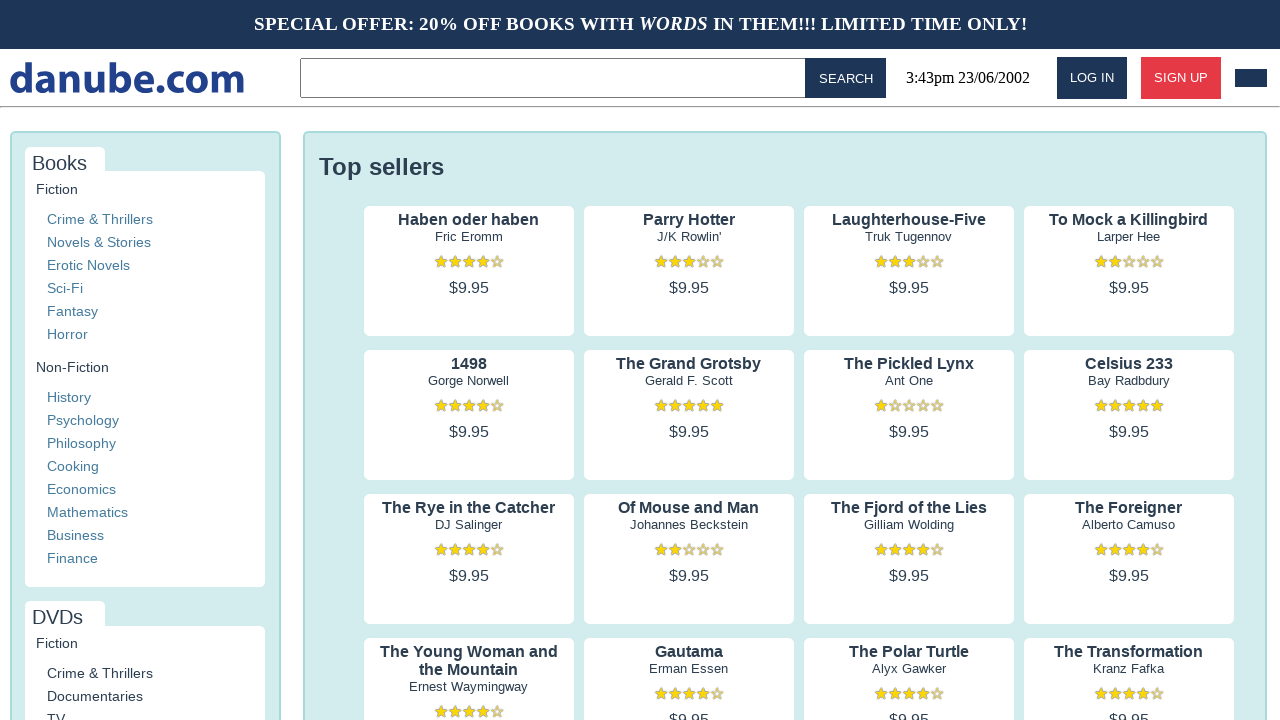

Clicked on 'Haben oder haben' book to view details at (469, 220) on internal:text="Haben oder haben"i
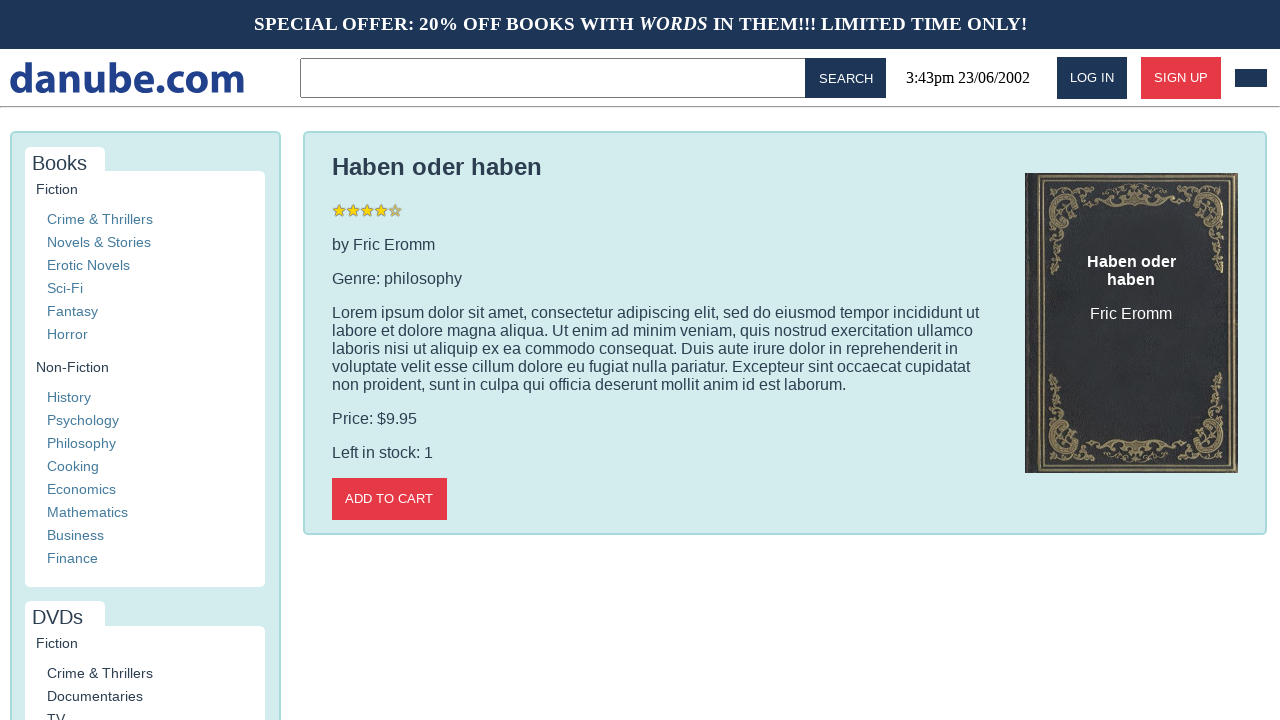

Clicked 'Add to cart' button at (389, 499) on internal:role=button[name="Add to cart"i]
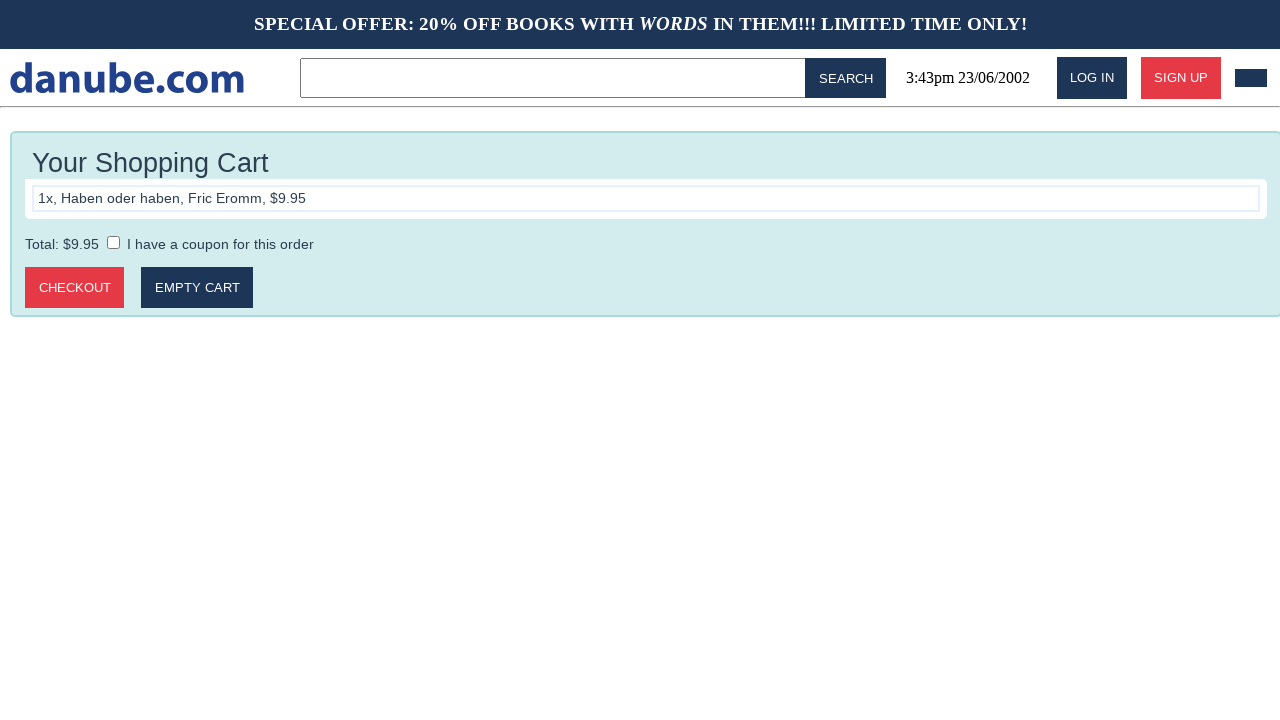

Clicked 'Checkout' button at (75, 288) on internal:role=button[name="Checkout"i]
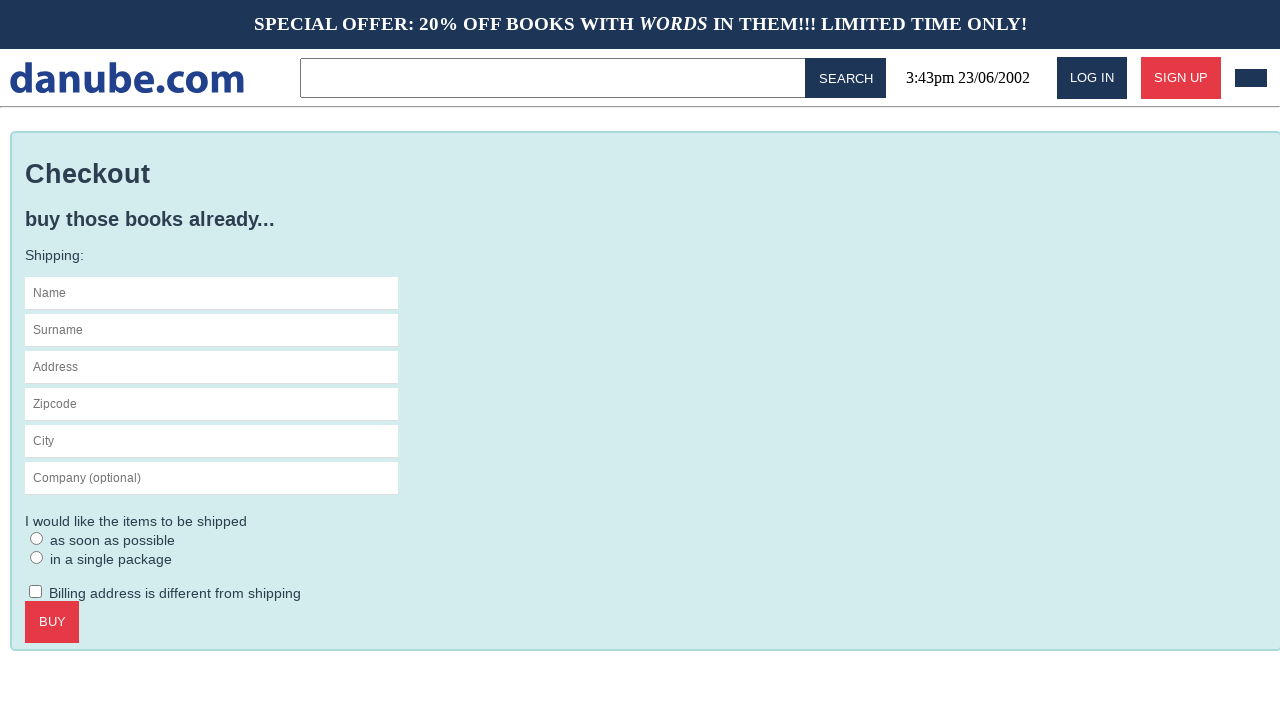

Filled first name with 'Max' on #s-name
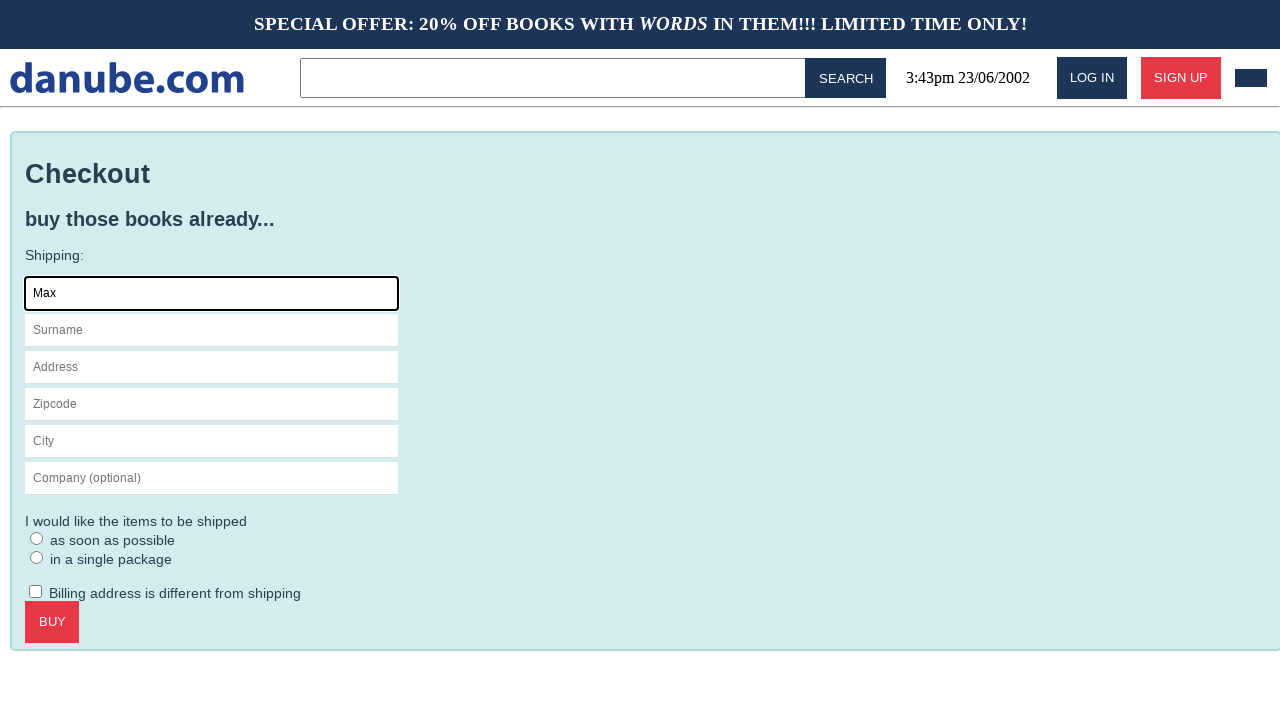

Filled surname with 'Mustermann' on internal:attr=[placeholder="Surname"i]
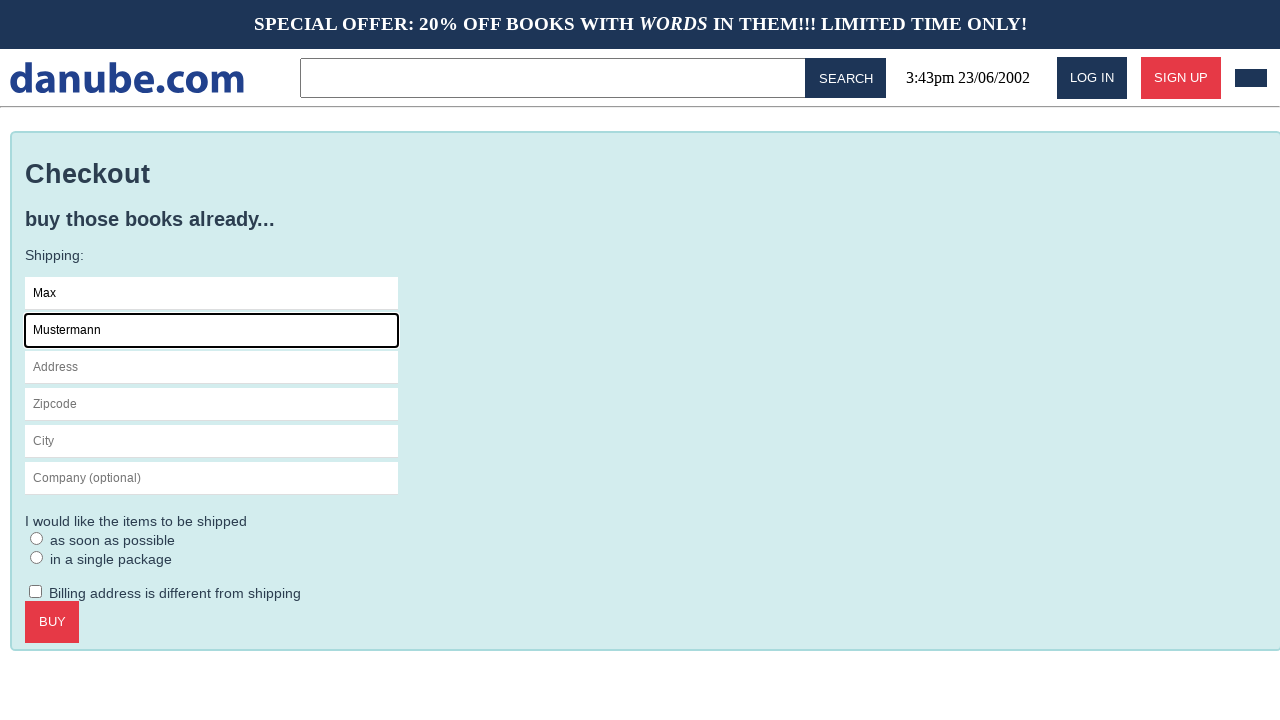

Filled address with 'Charlottenstr. 57' on internal:attr=[placeholder="Address"i]
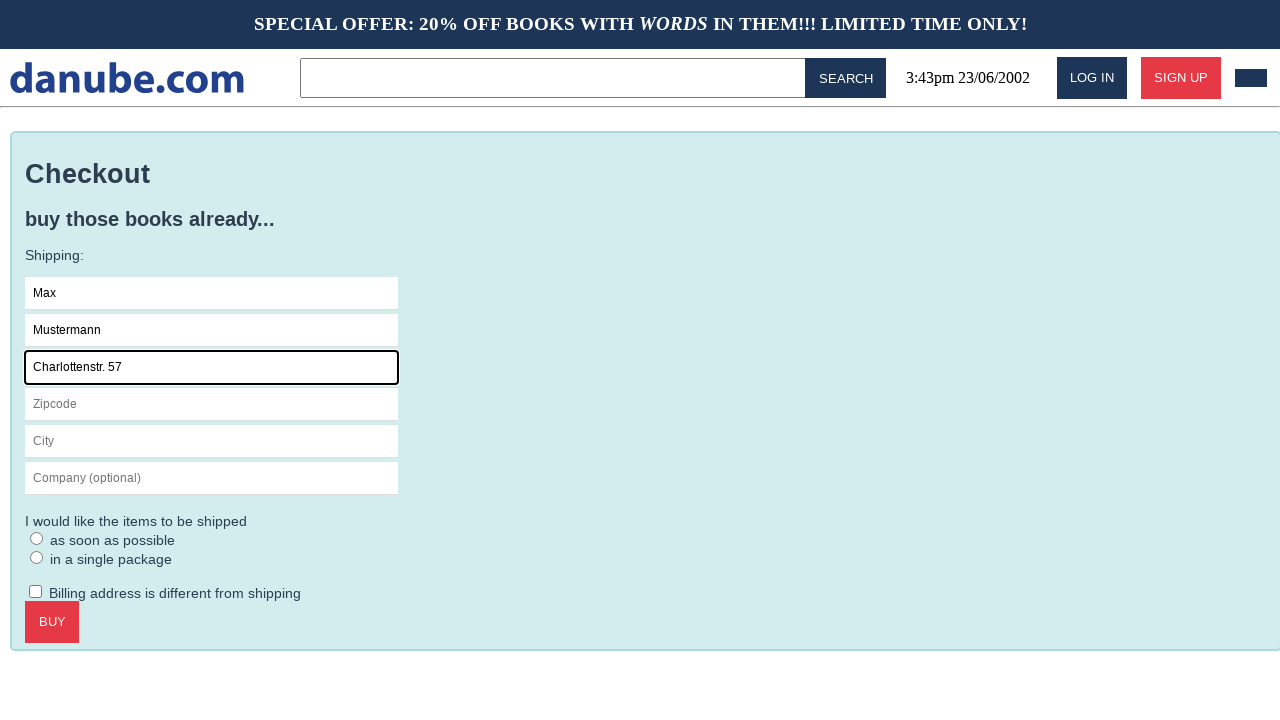

Filled zipcode with '10117' on internal:attr=[placeholder="Zipcode"i]
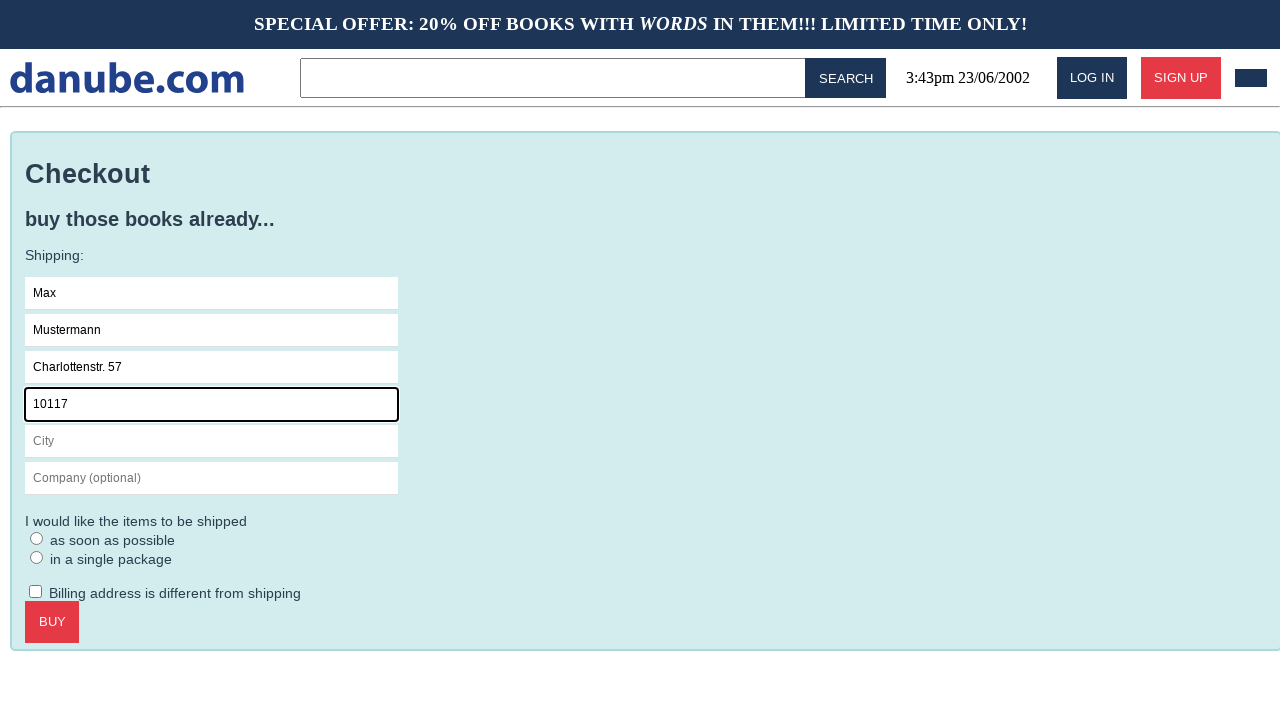

Filled city with 'Berlin' on internal:attr=[placeholder="City"i]
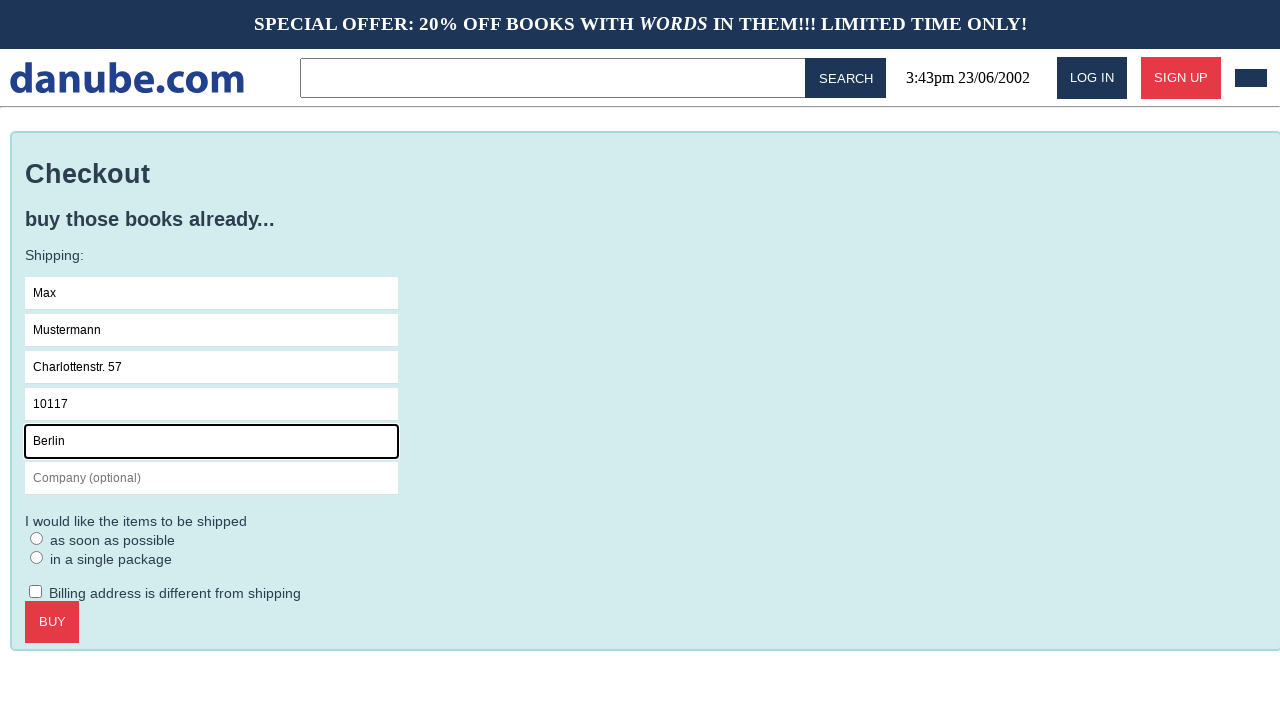

Filled company with 'Firma GmbH' on internal:attr=[placeholder="Company (optional)"i]
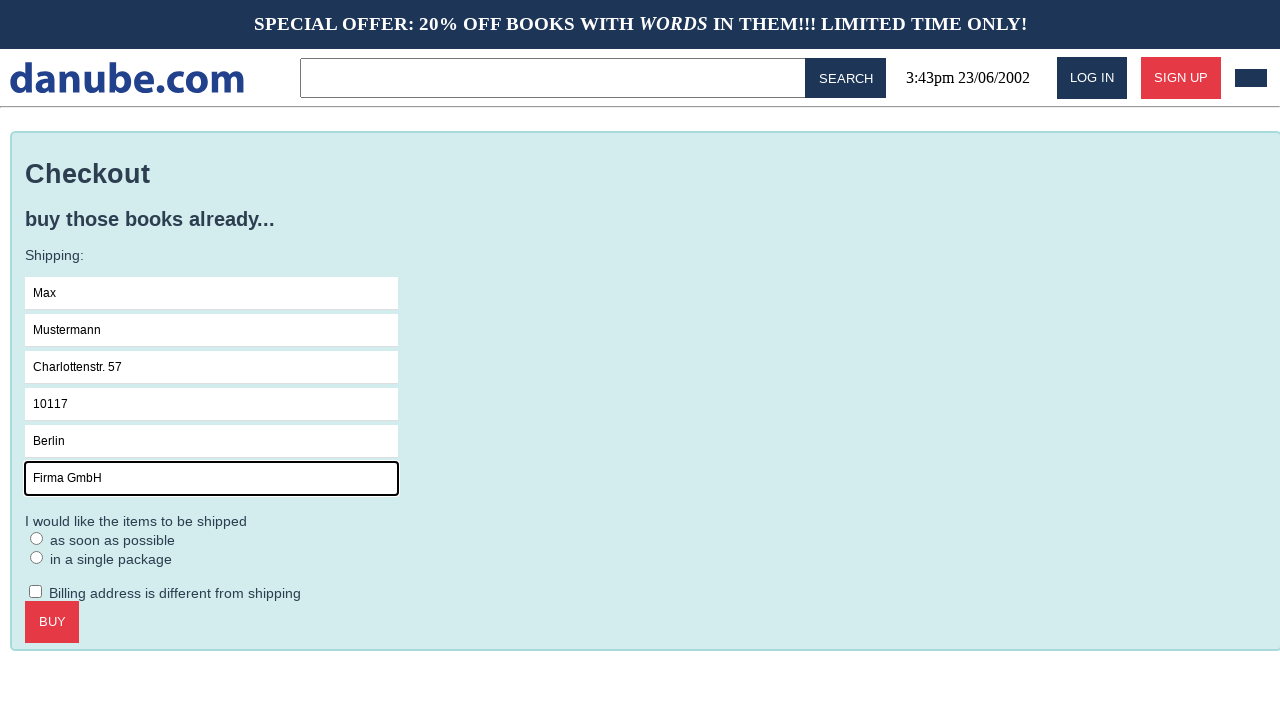

Selected 'as soon as possible' delivery option at (37, 538) on internal:label="as soon as possible"i
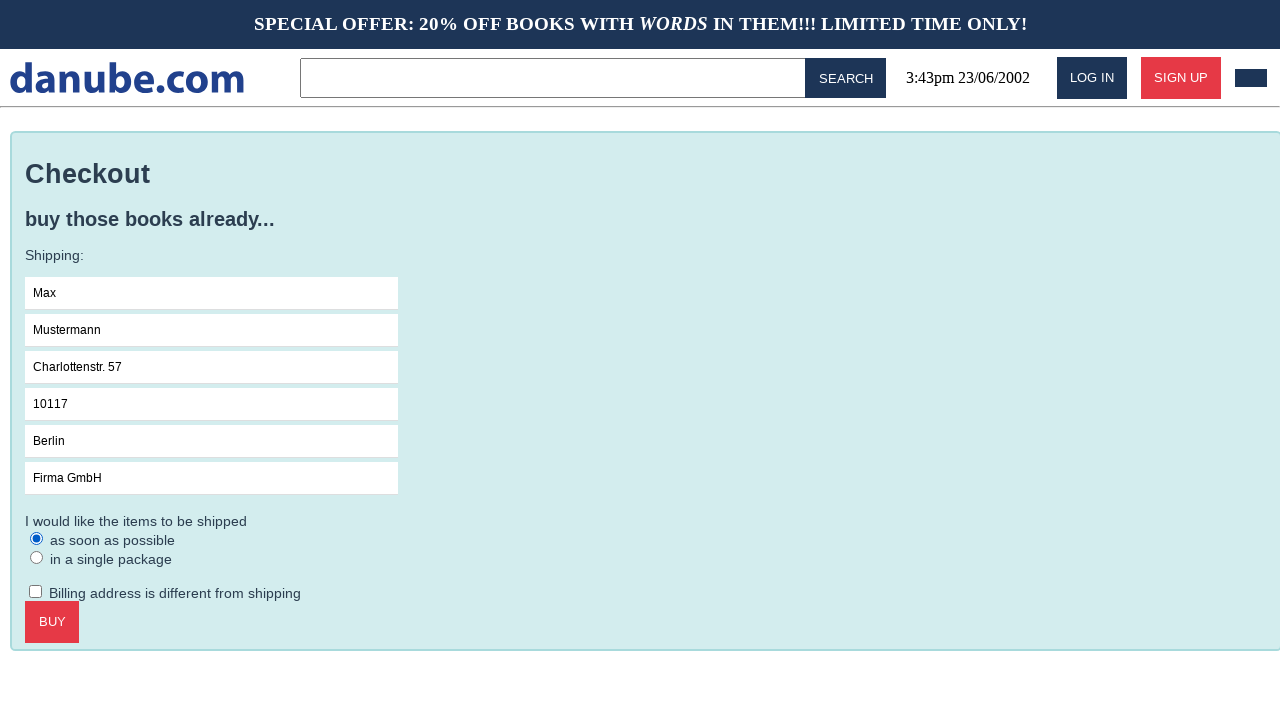

Clicked 'Buy' button to confirm purchase at (52, 622) on internal:role=button[name="Buy"i]
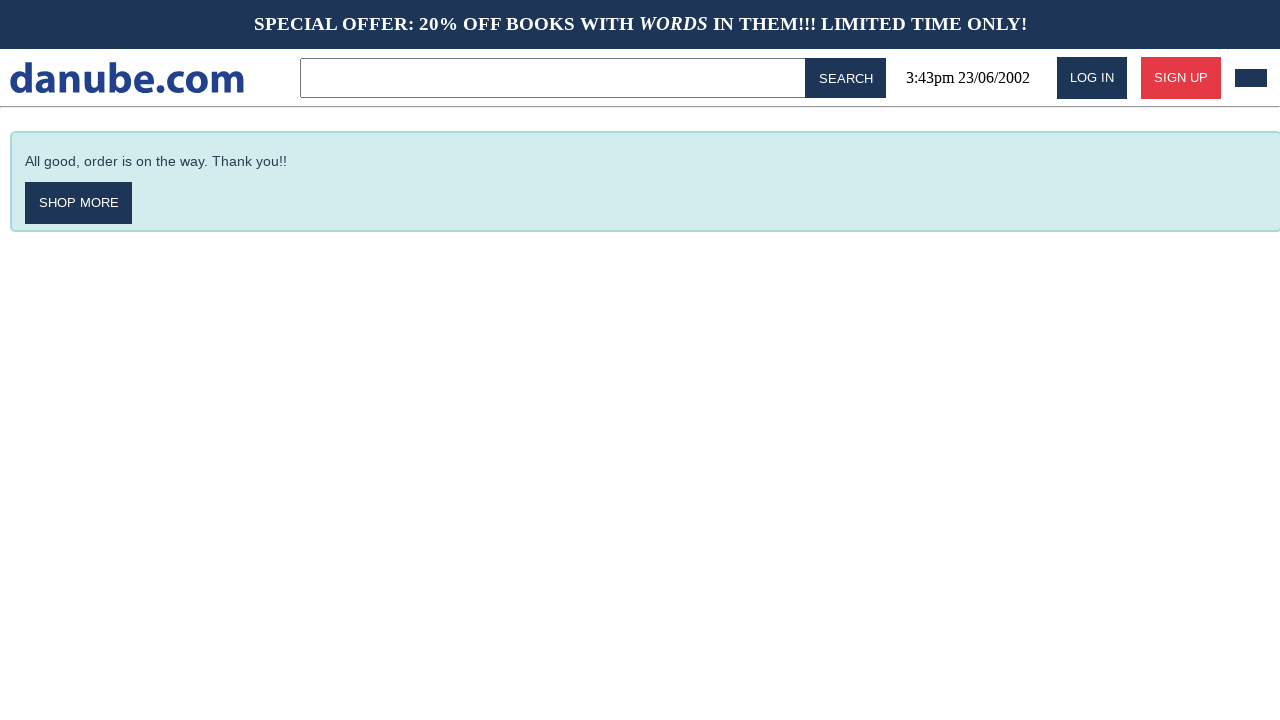

Order confirmation message appeared
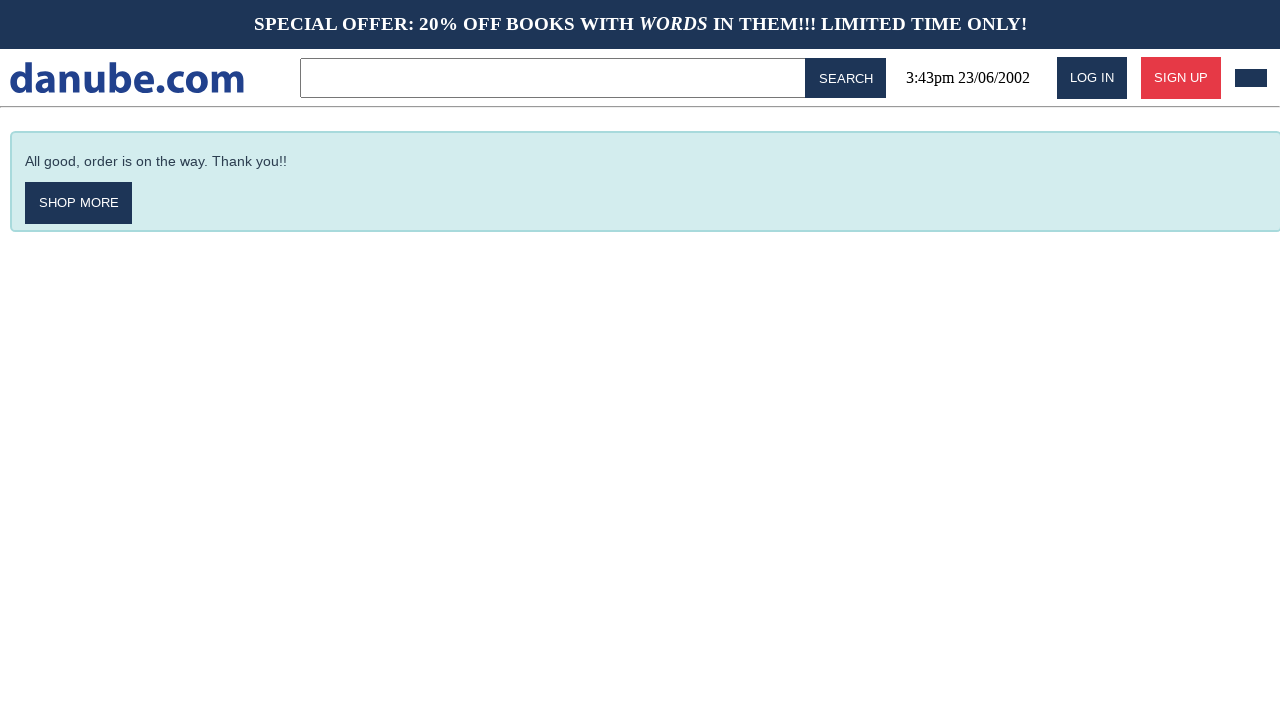

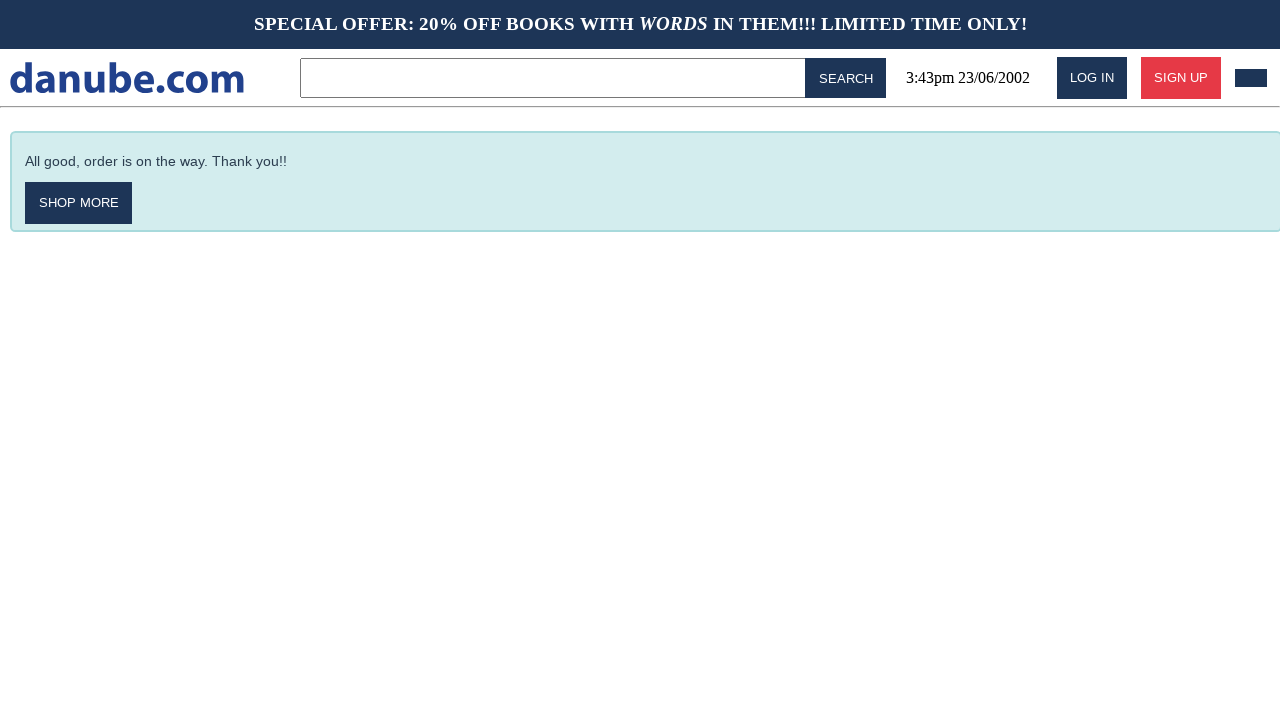